Tests dynamic controls on a demo page by clicking a checkbox, removing it, adding it back, enabling a text input, typing text, and then disabling the input again.

Starting URL: https://the-internet.herokuapp.com/dynamic_controls

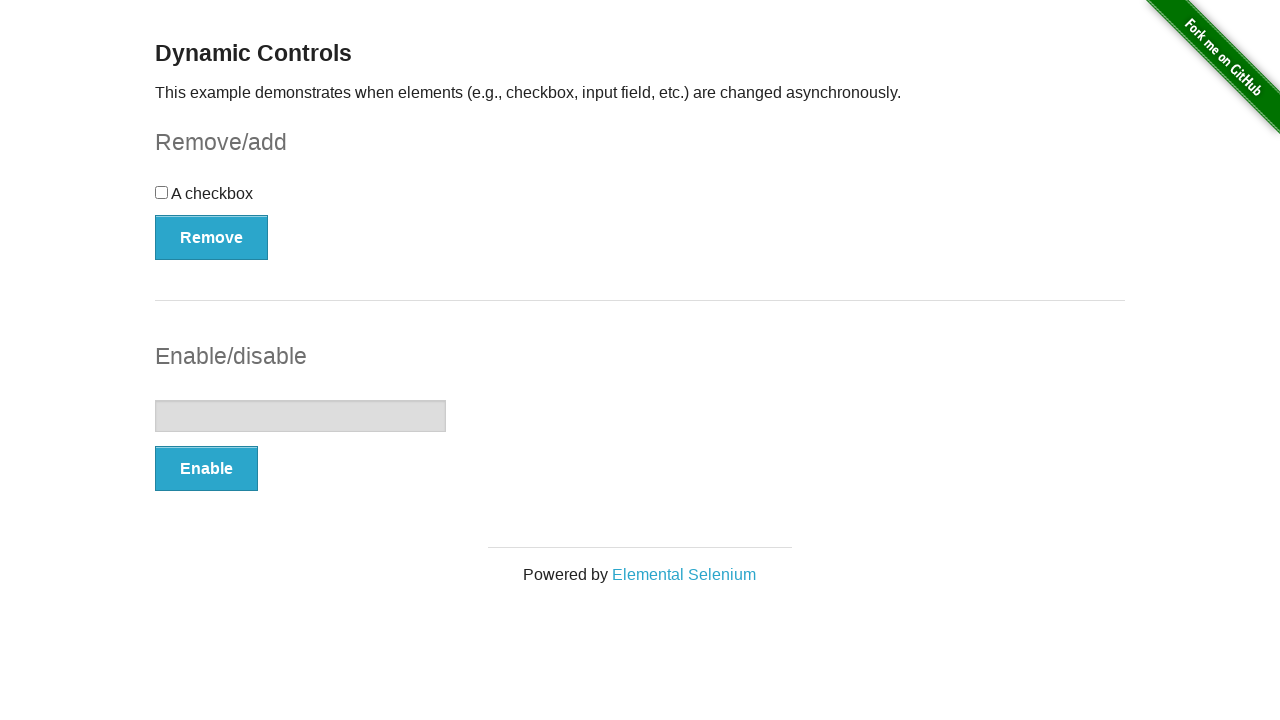

Clicked the checkbox at (162, 192) on input[type='checkbox']
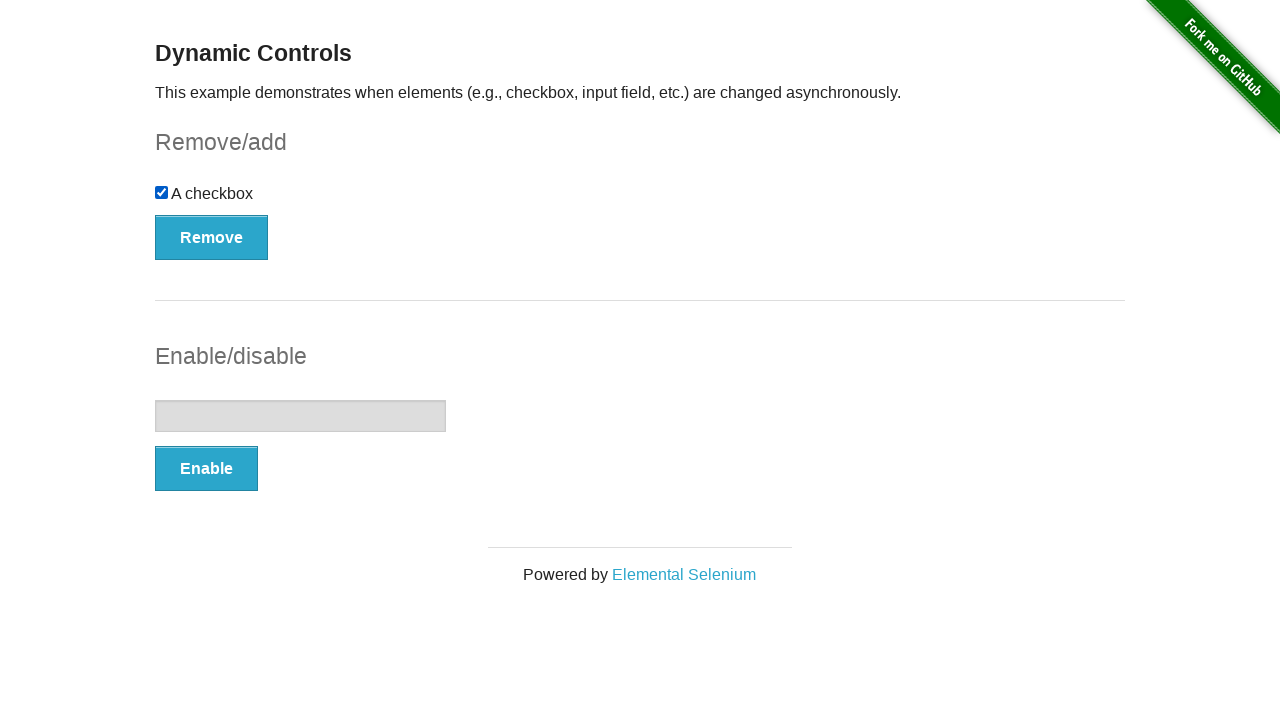

Clicked the Remove button to remove the checkbox at (212, 237) on button:text('Remove')
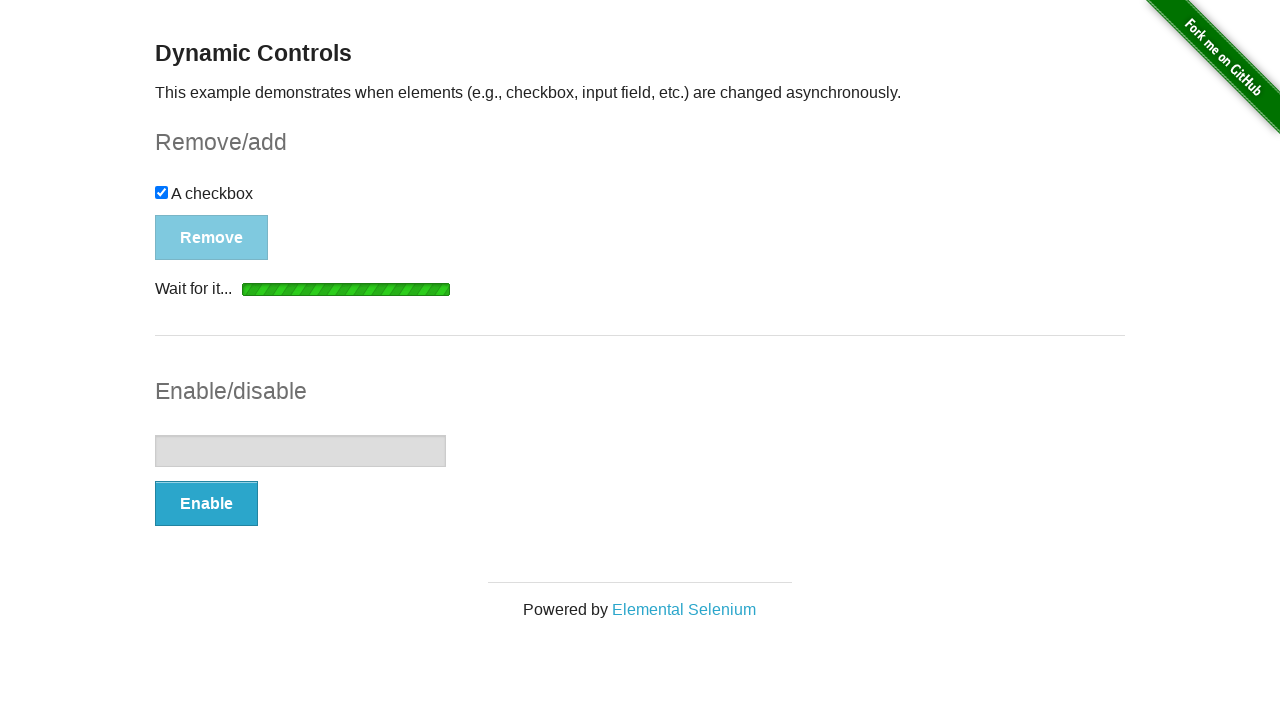

Checkbox removal confirmed with 'It's gone!' message
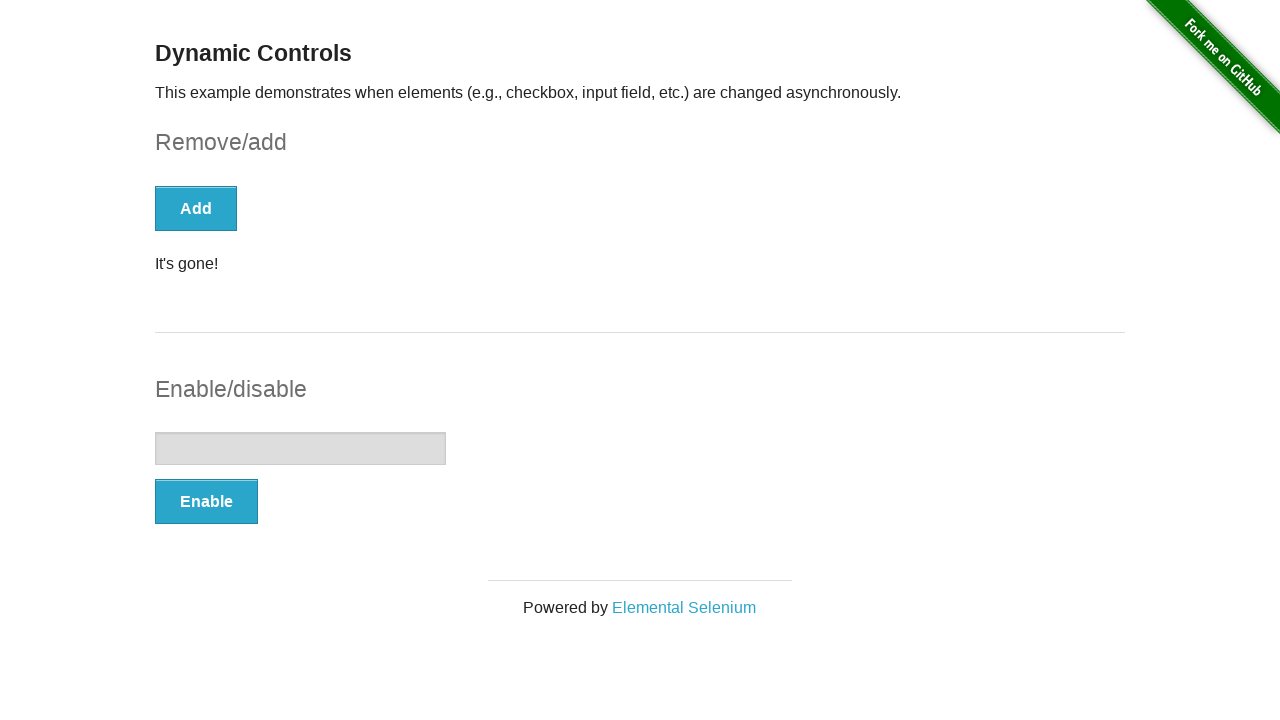

Clicked the Add button to restore the checkbox at (196, 208) on button:text('Add')
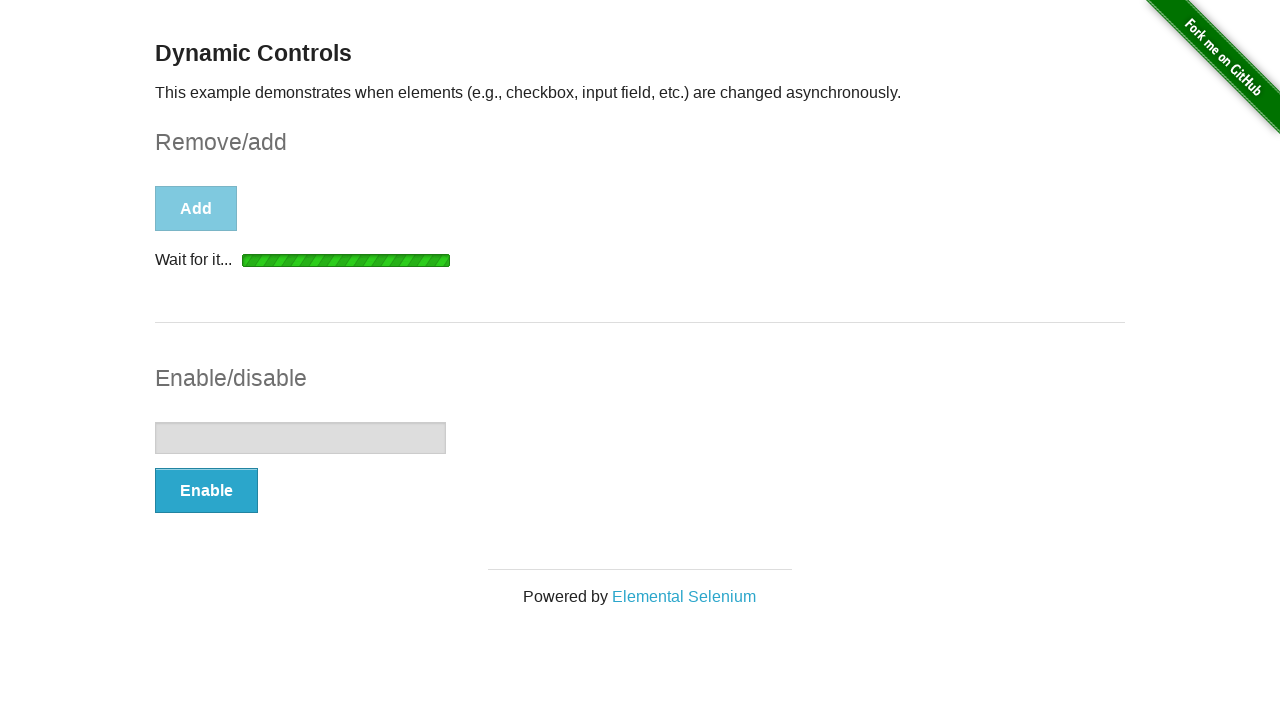

Clicked the Enable button to enable the text input at (206, 491) on button[onclick='swapInput()']
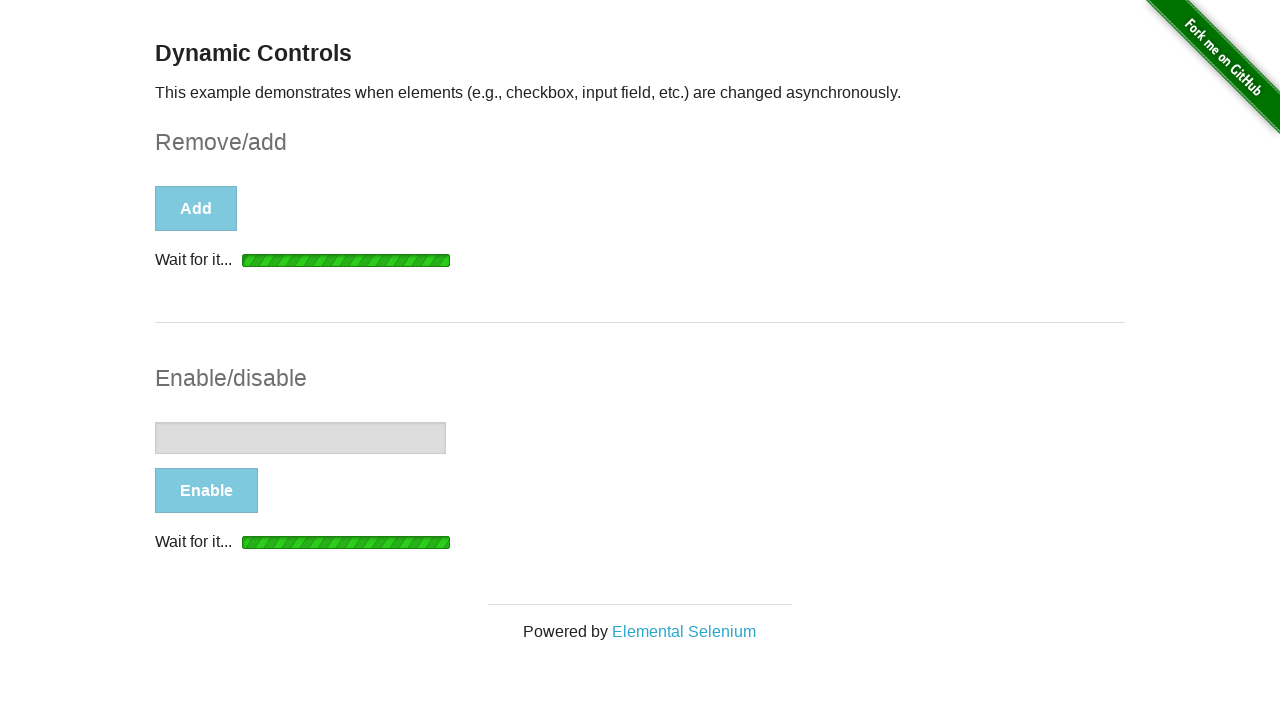

Text input is now enabled and ready
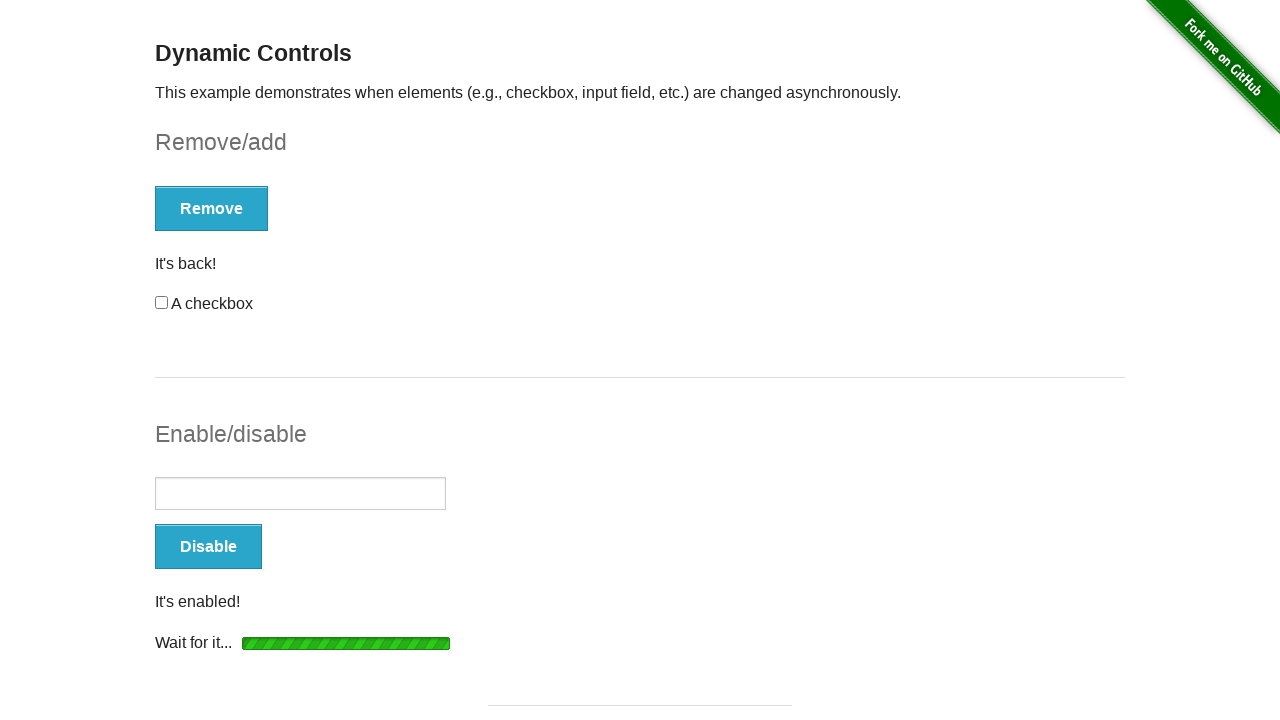

Typed 'testinput12345' into the text input field on input[type='text']
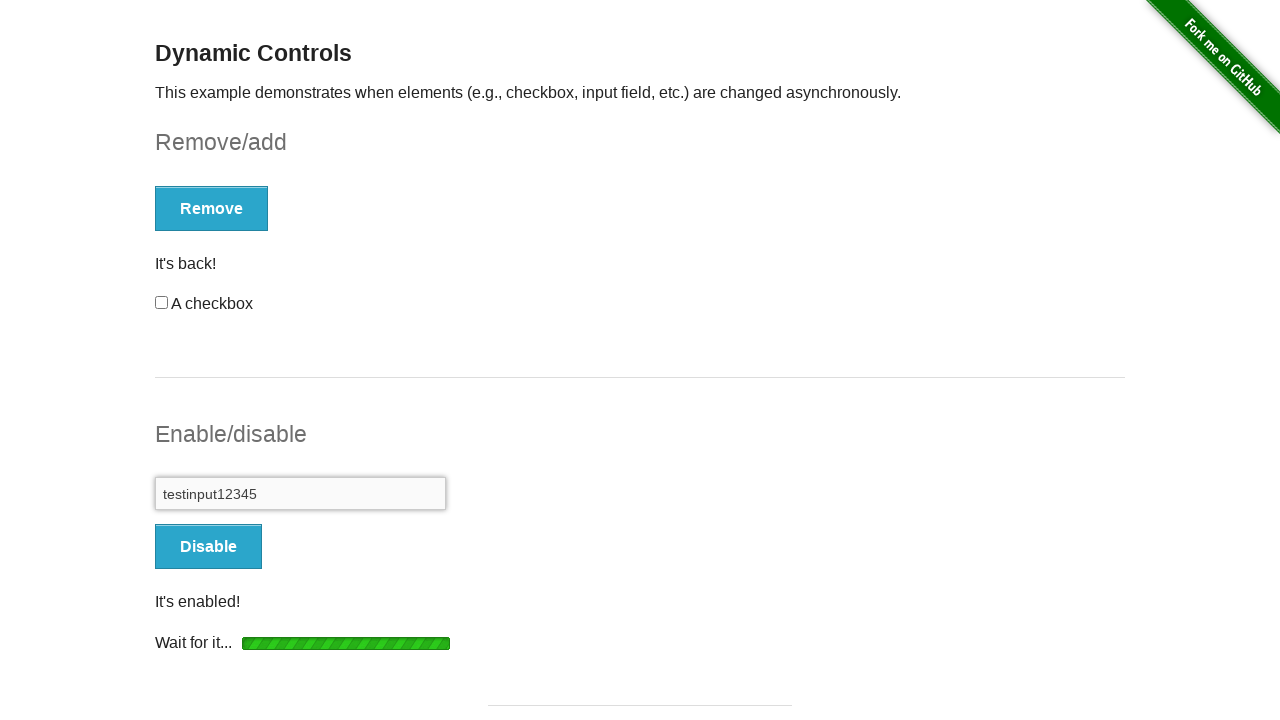

Clicked the Disable button to disable the text input at (208, 546) on button:text('Disable')
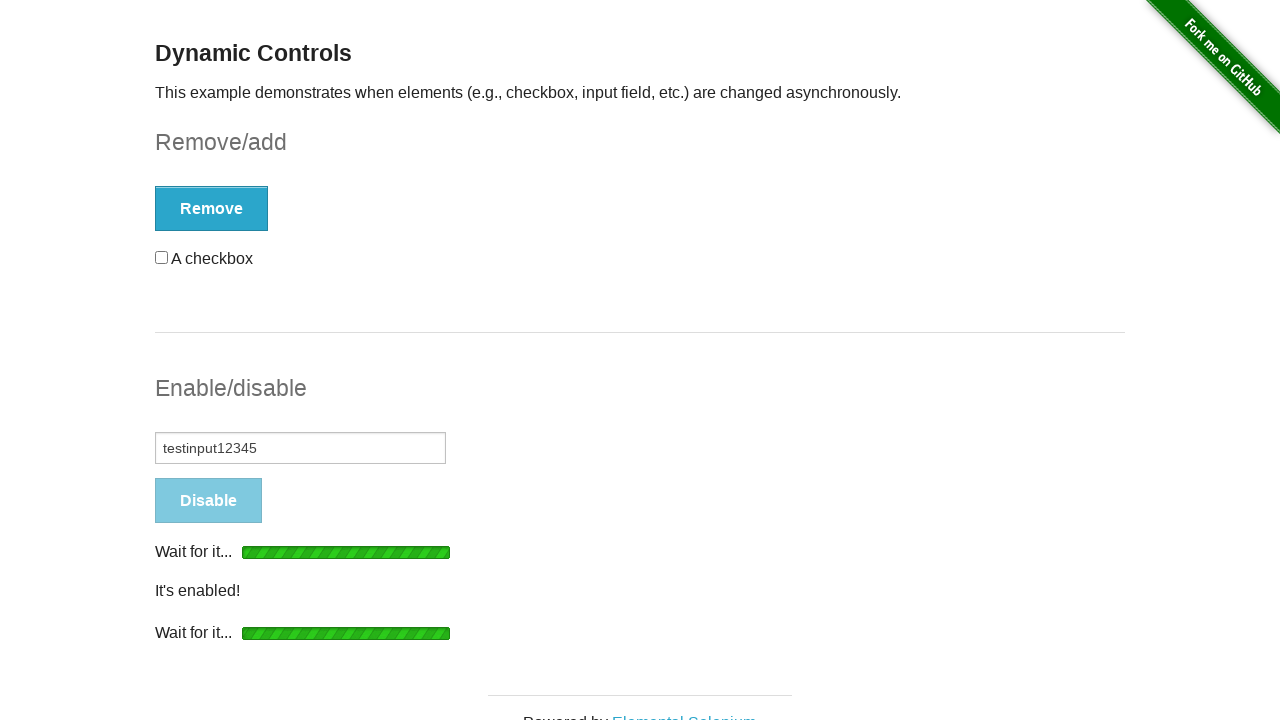

Text input is now disabled, button changed back to Enable
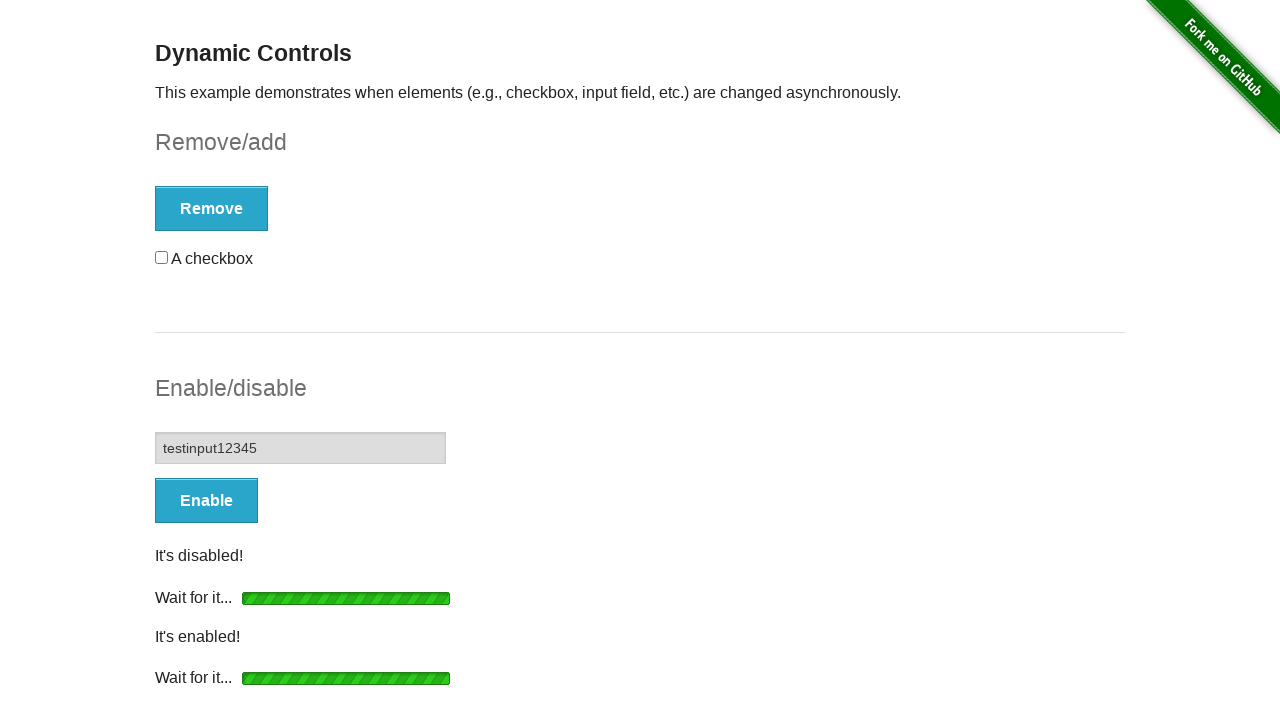

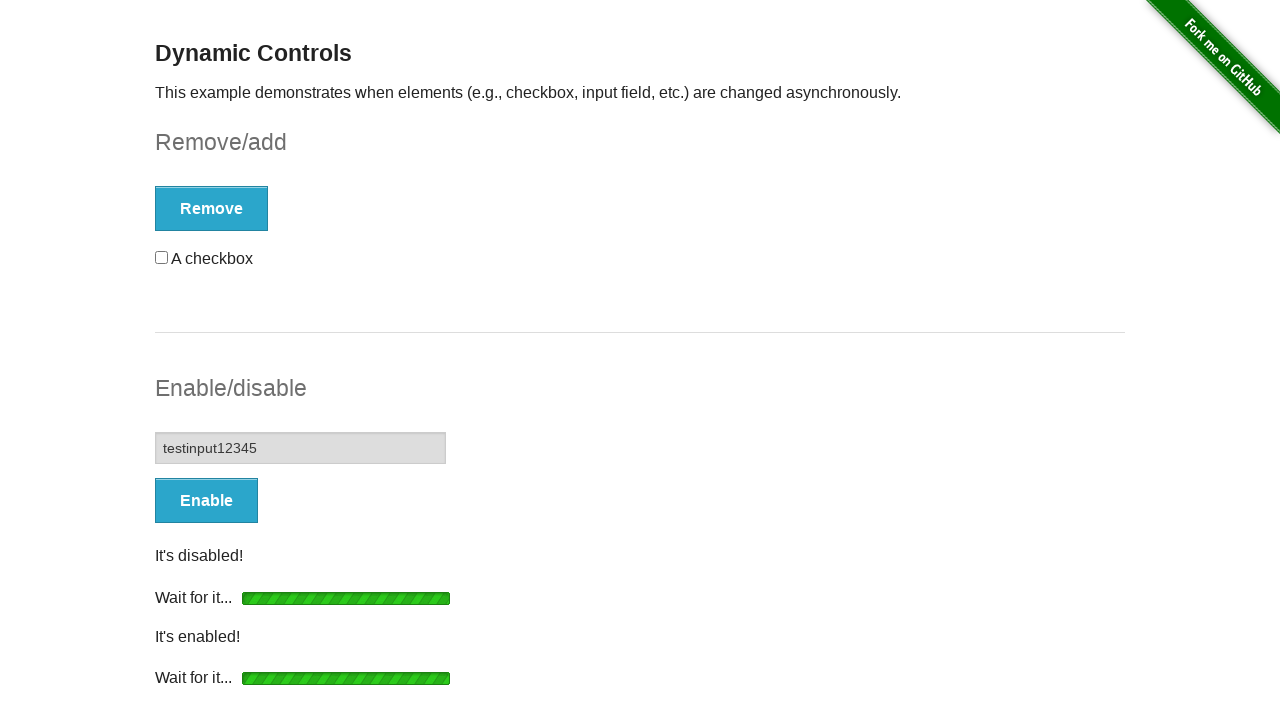